Visits the sitemap module blog post and verifies the page title contains "Daniel Roe"

Starting URL: https://roe.dev/blog/creating-your-own-sitemap-module

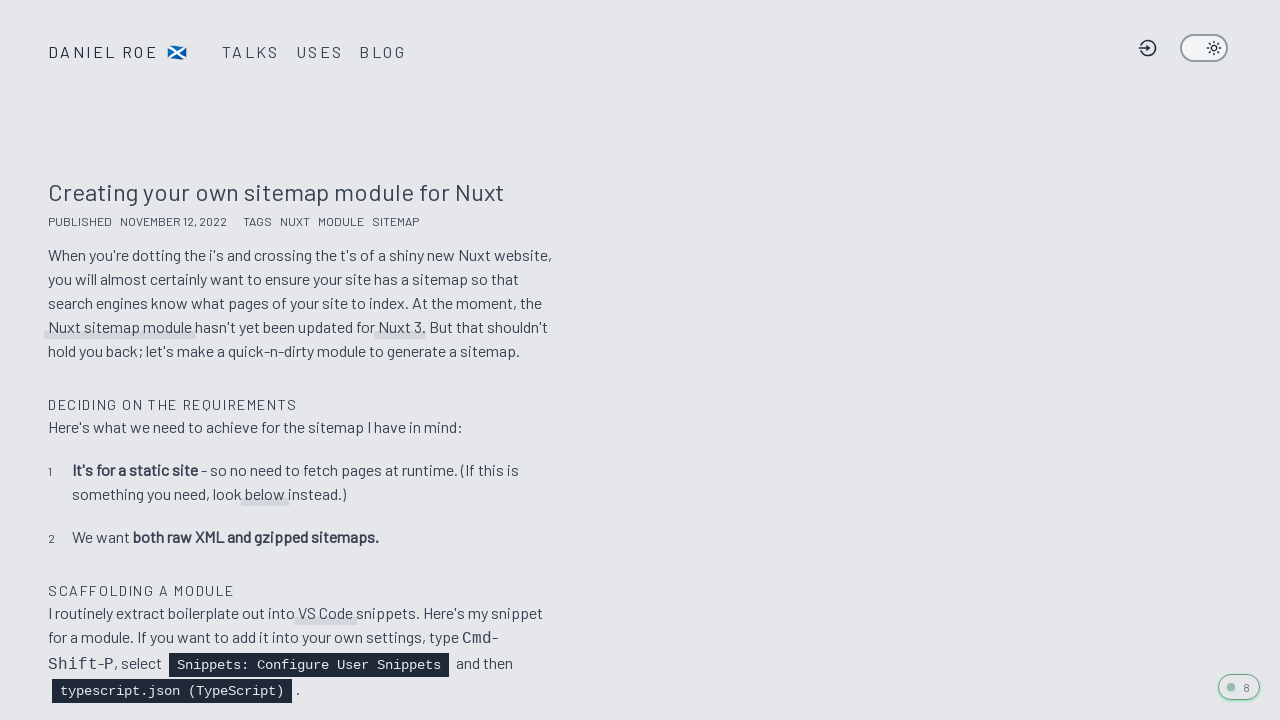

Navigated to sitemap module blog post
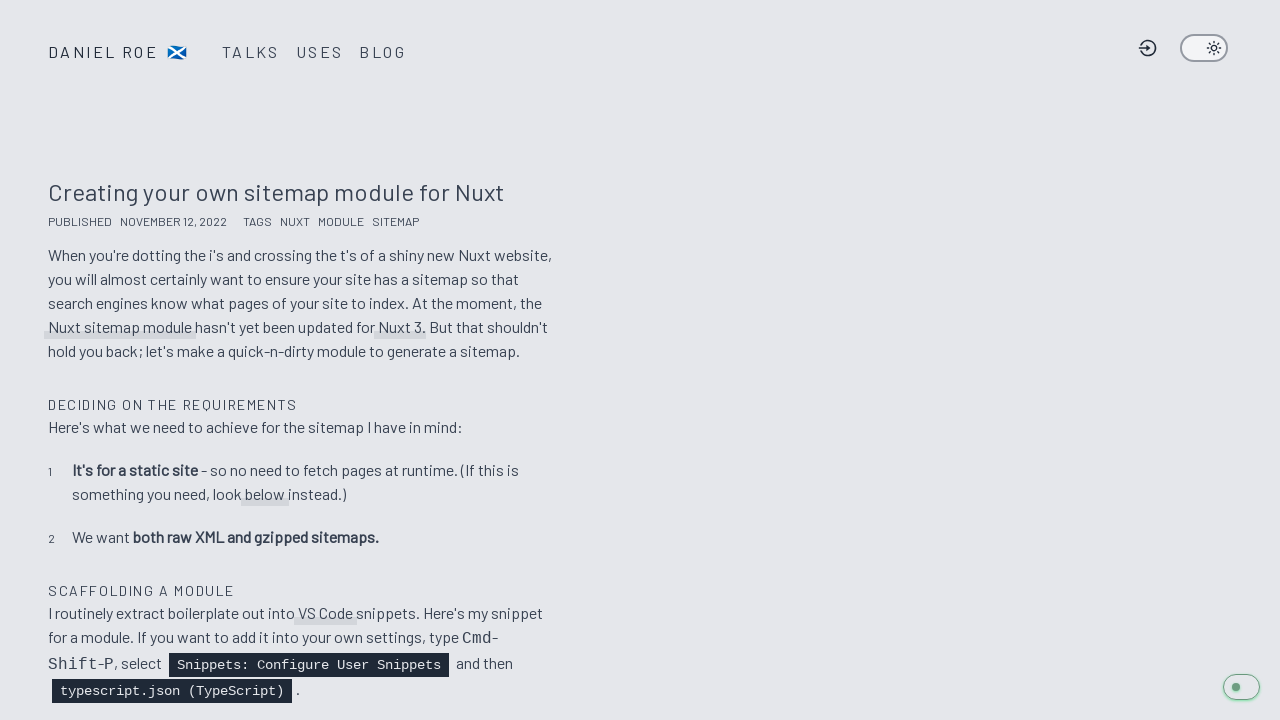

Located page title element
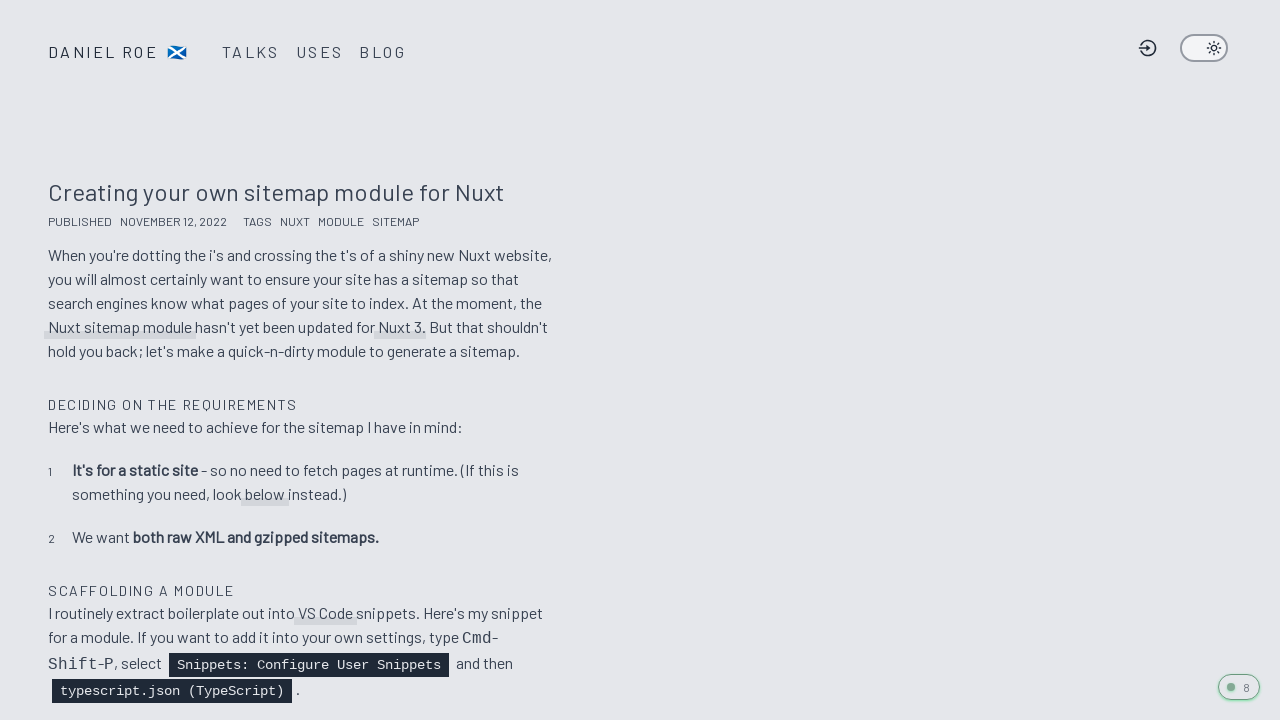

Verified page title contains 'Daniel Roe'
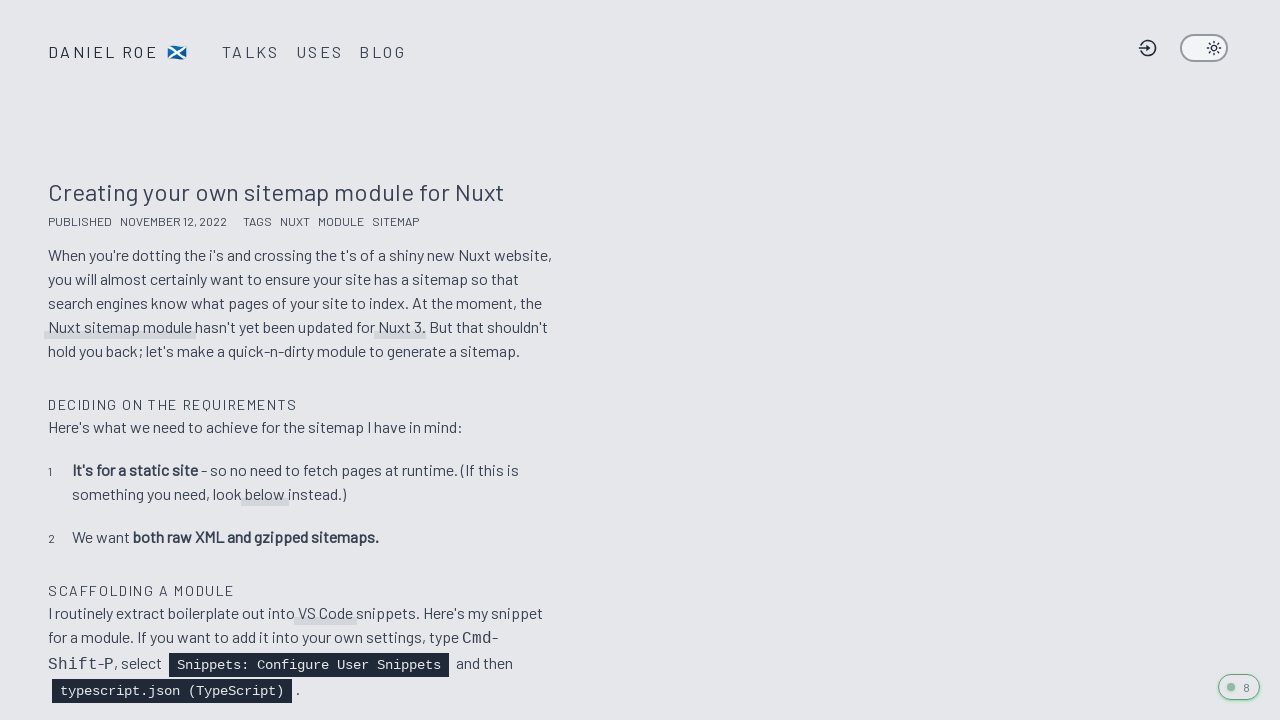

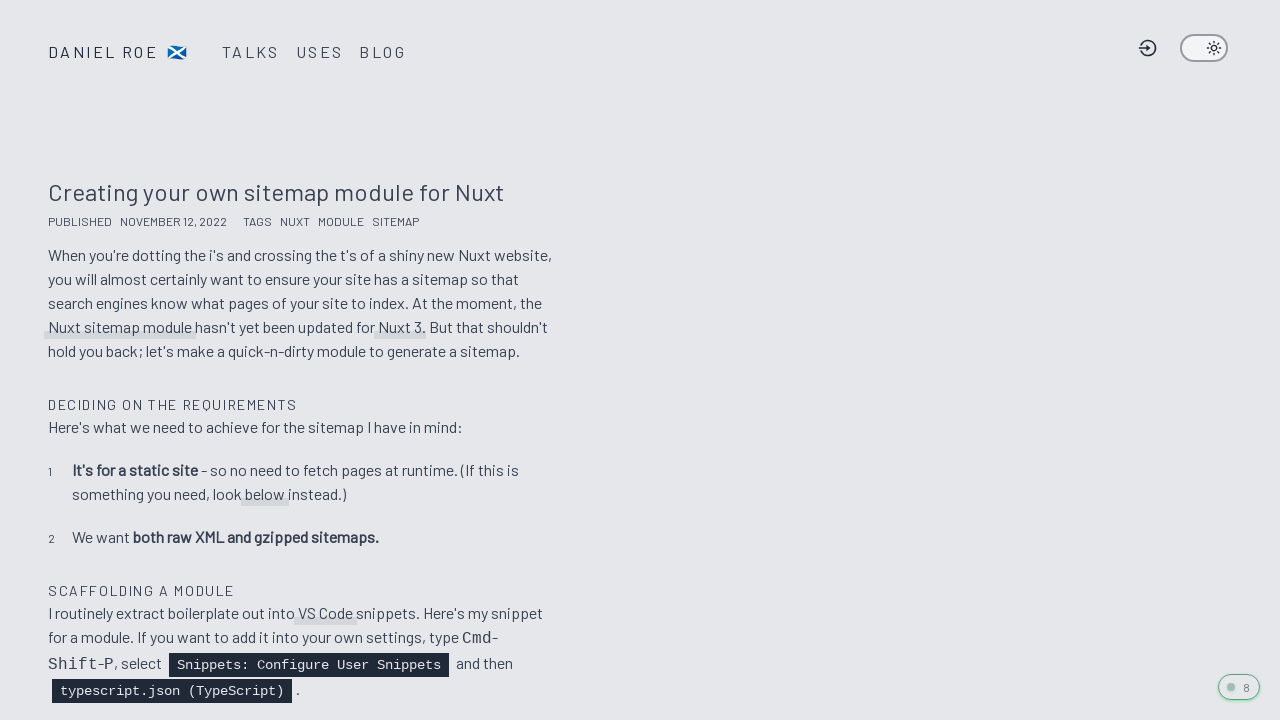